Verifies that the callback form block is visible on the page

Starting URL: https://cleverbots.ru/

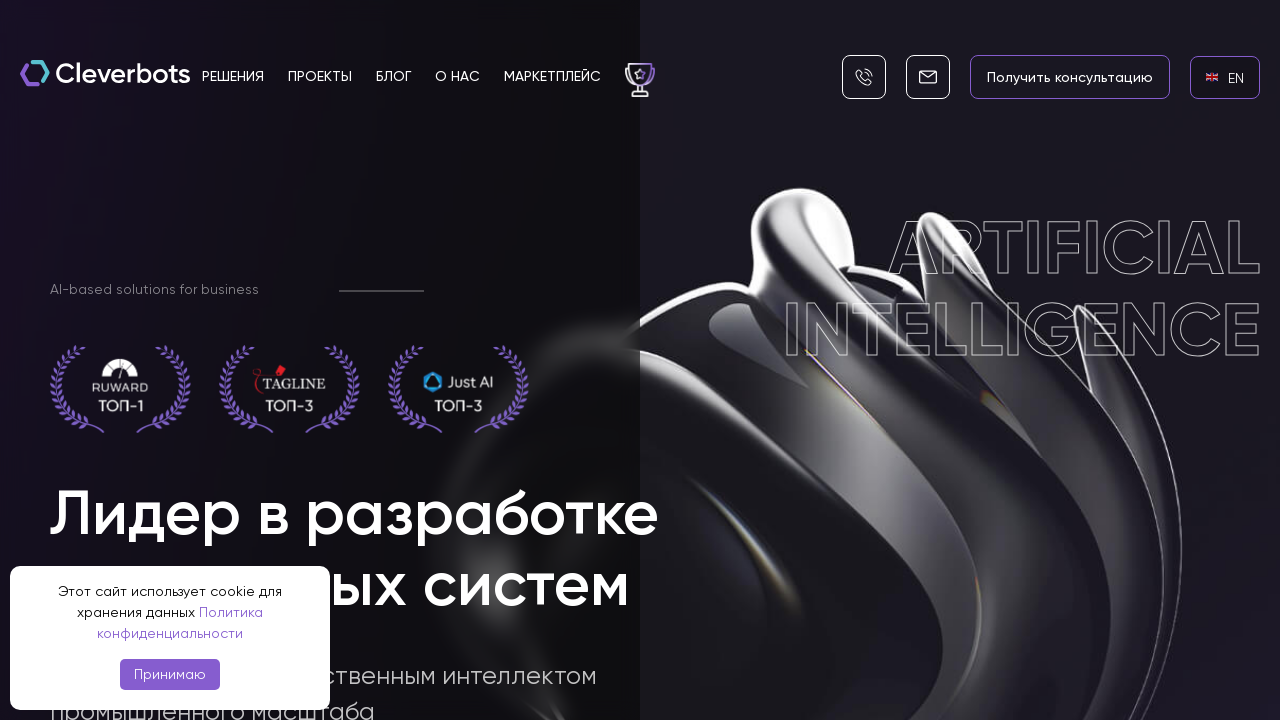

Clicked EN language link at (1225, 77) on internal:role=link[name="en EN"i]
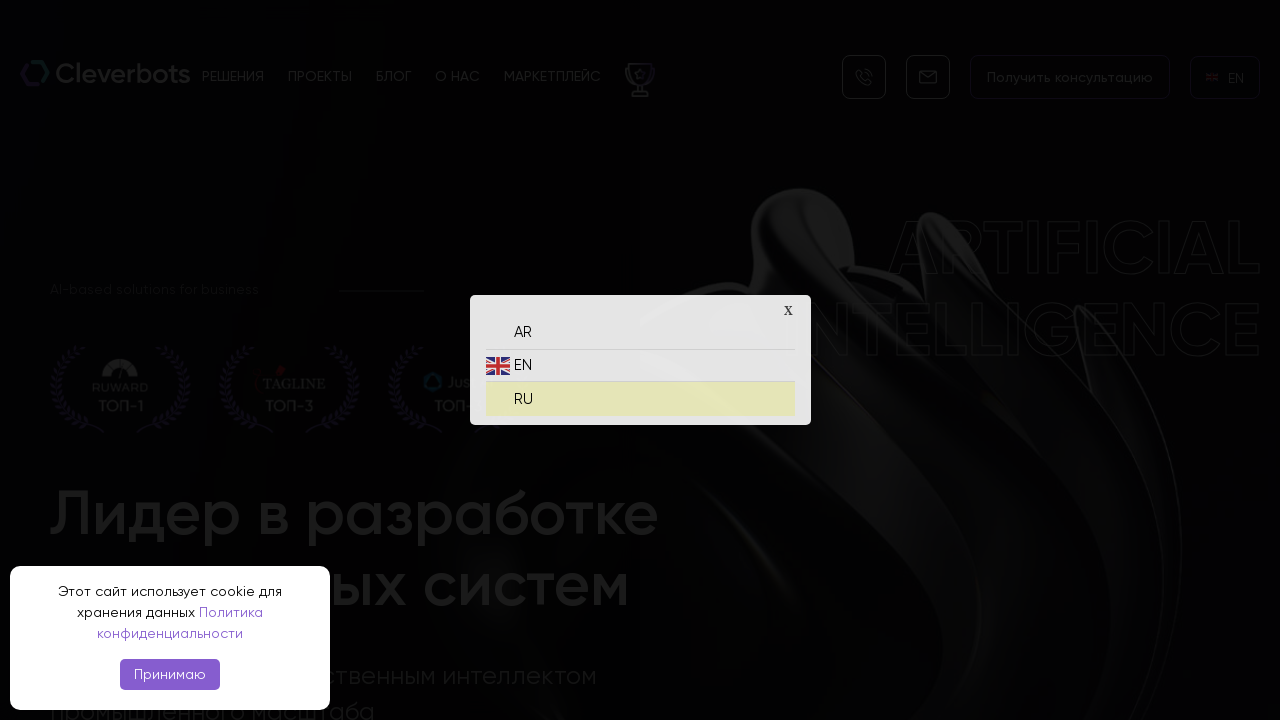

Clicked RU language link at (640, 394) on internal:role=link[name="ru RU"i]
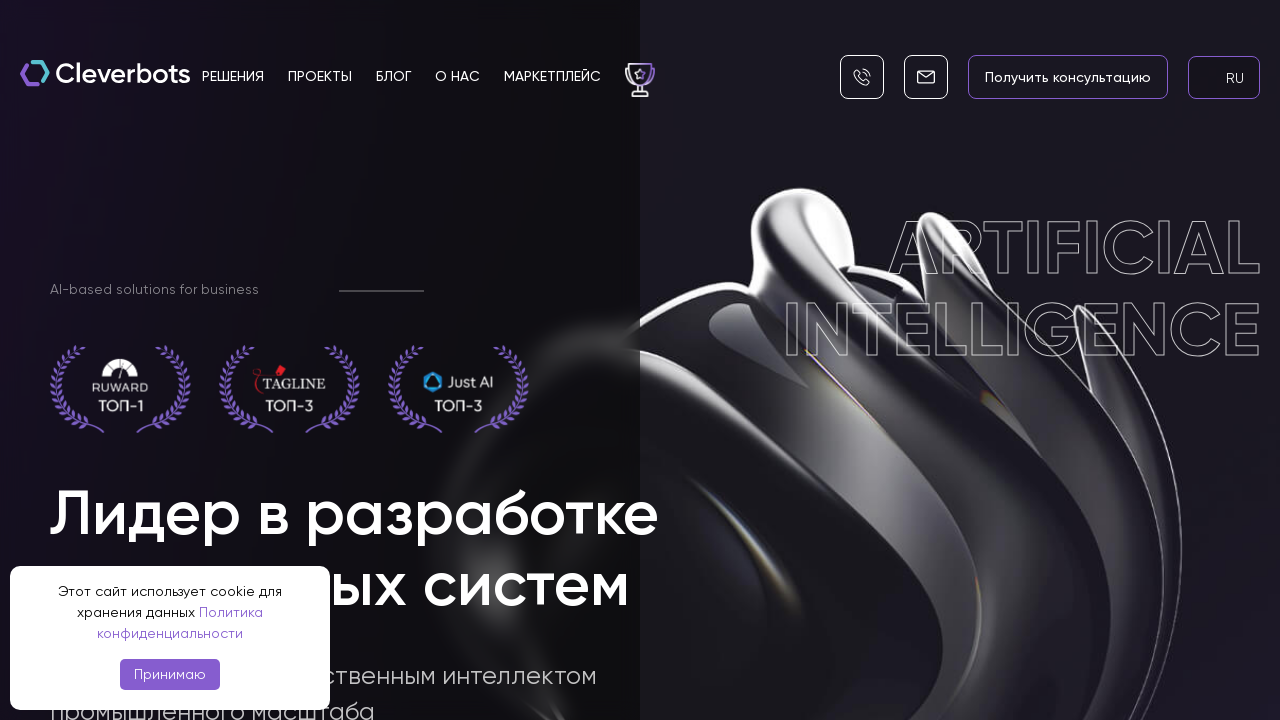

Callback form block (callback__block__form) is visible on the page
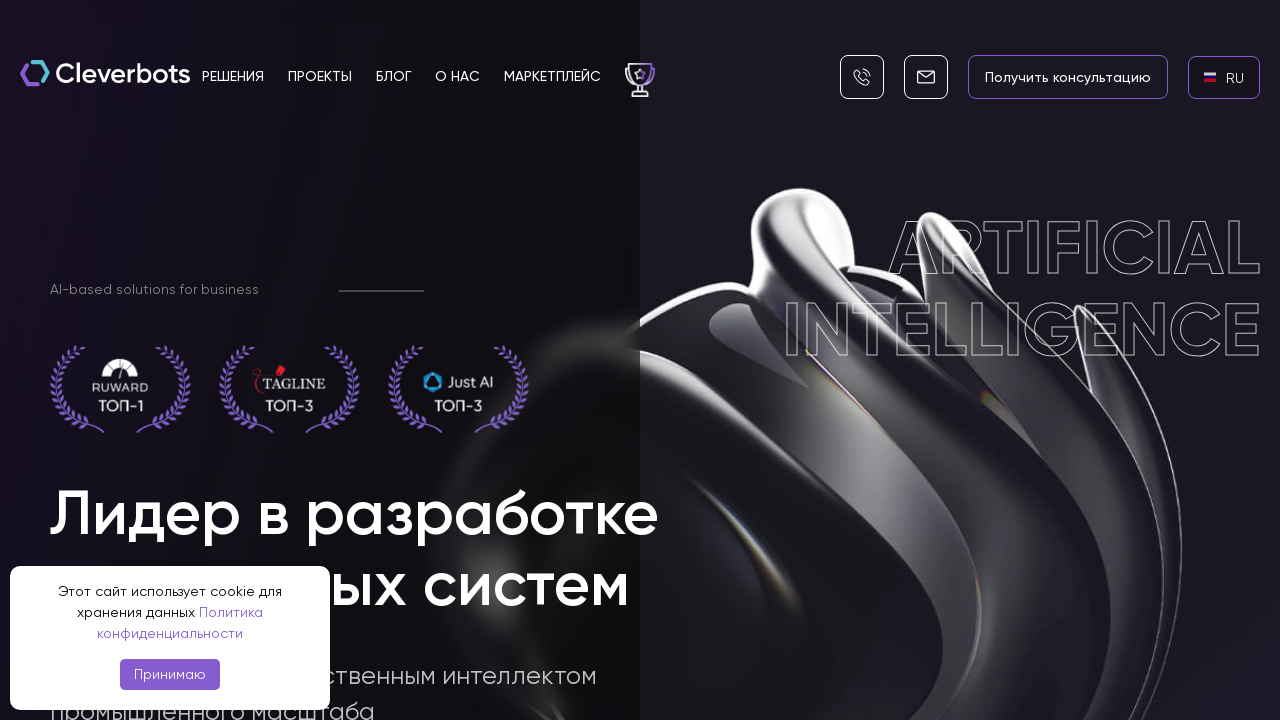

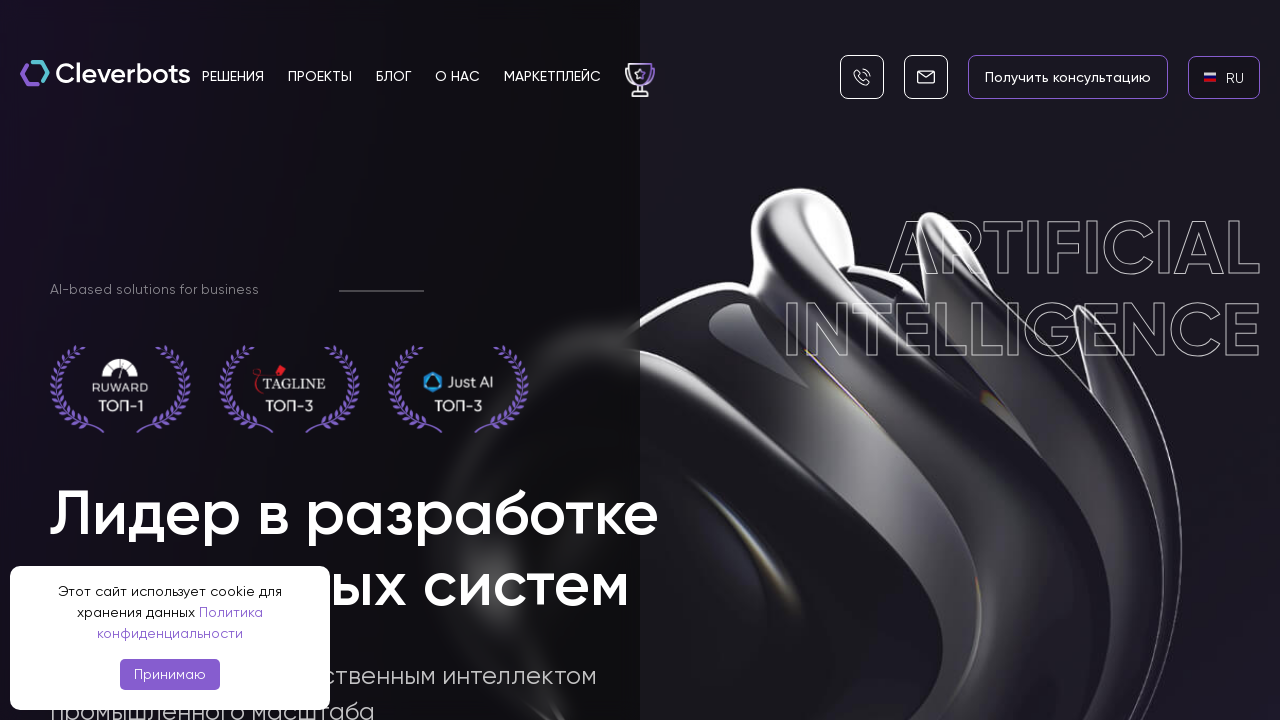